Tests that the Python.org website is accessible by navigating to it and verifying that the page title contains "Python"

Starting URL: http://www.python.org

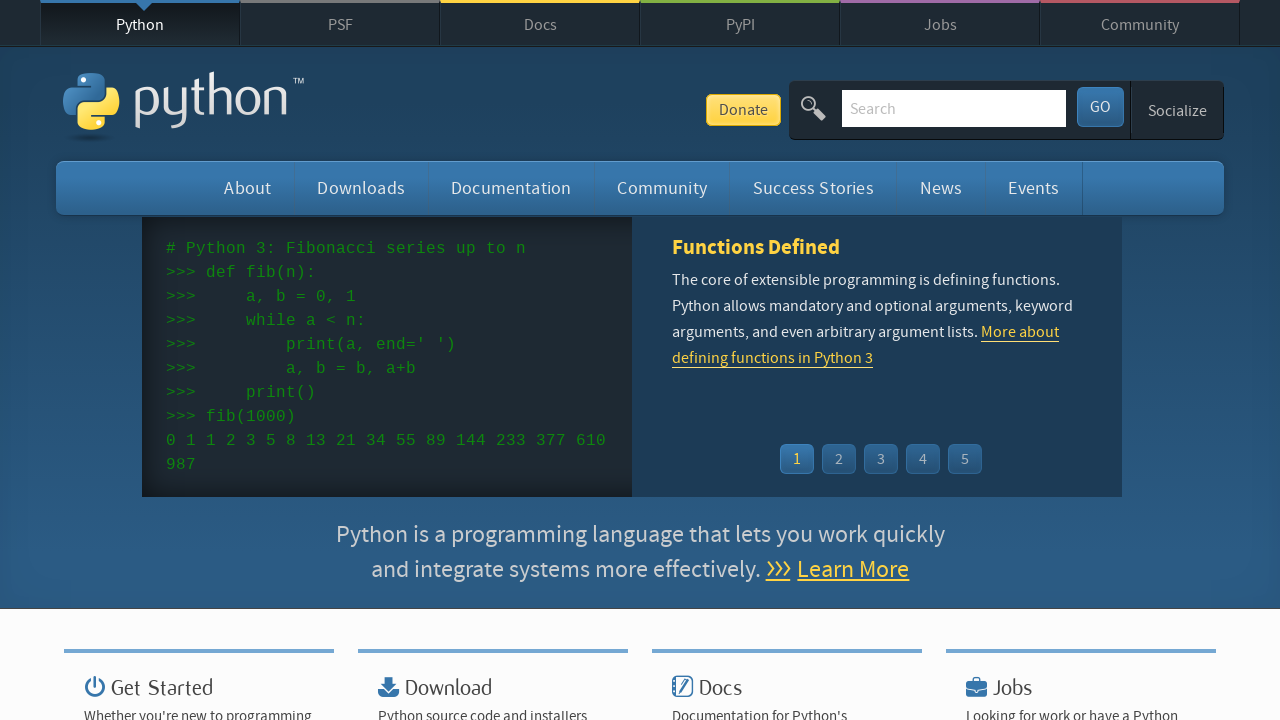

Navigated to http://www.python.org
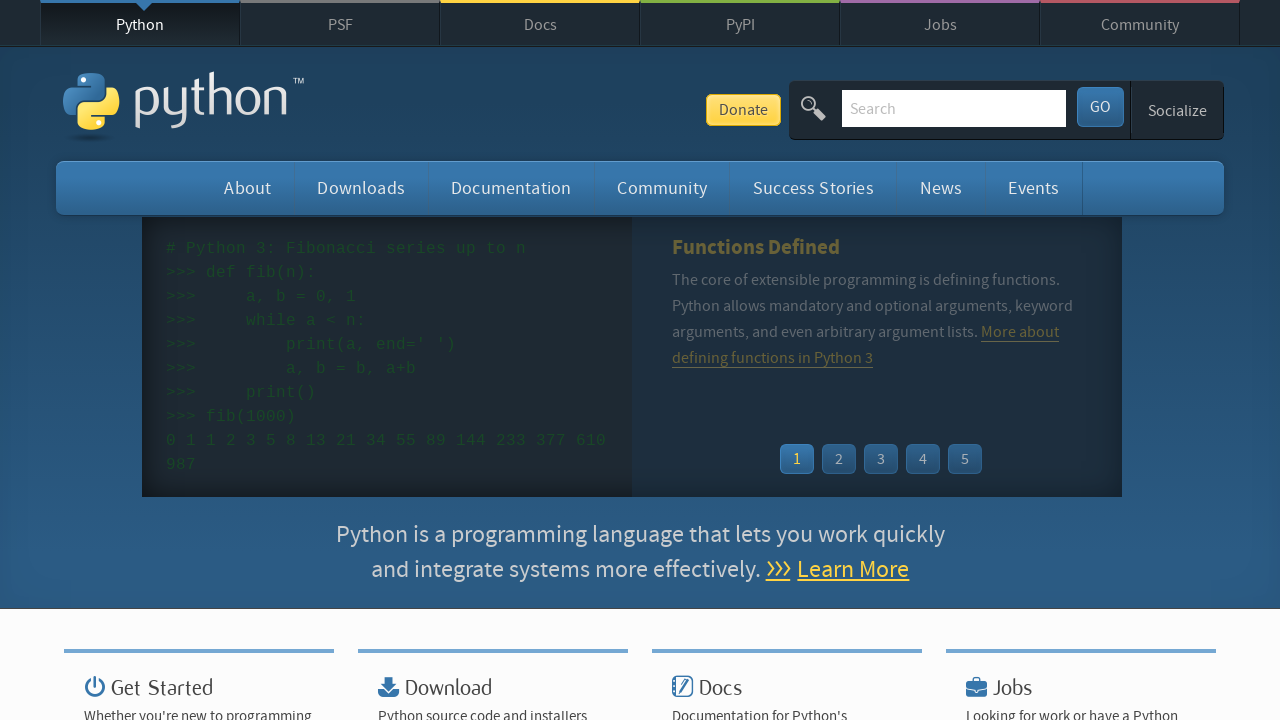

Verified page title contains 'Python'
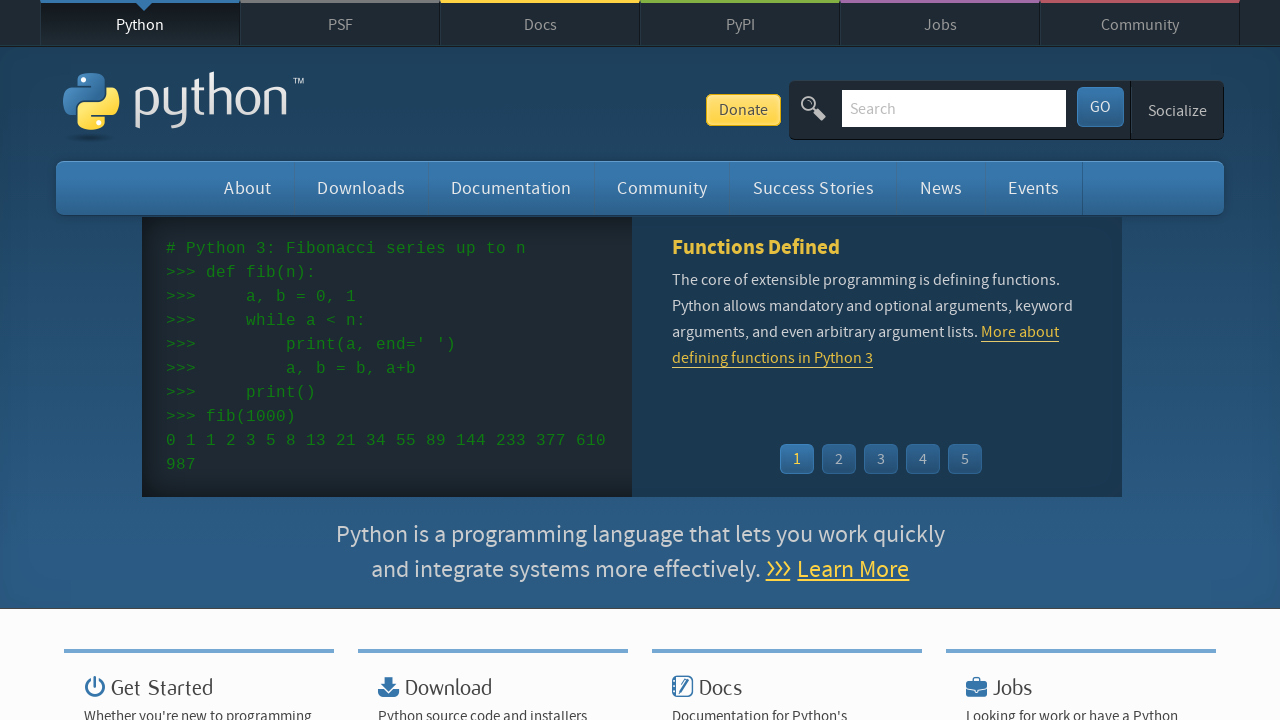

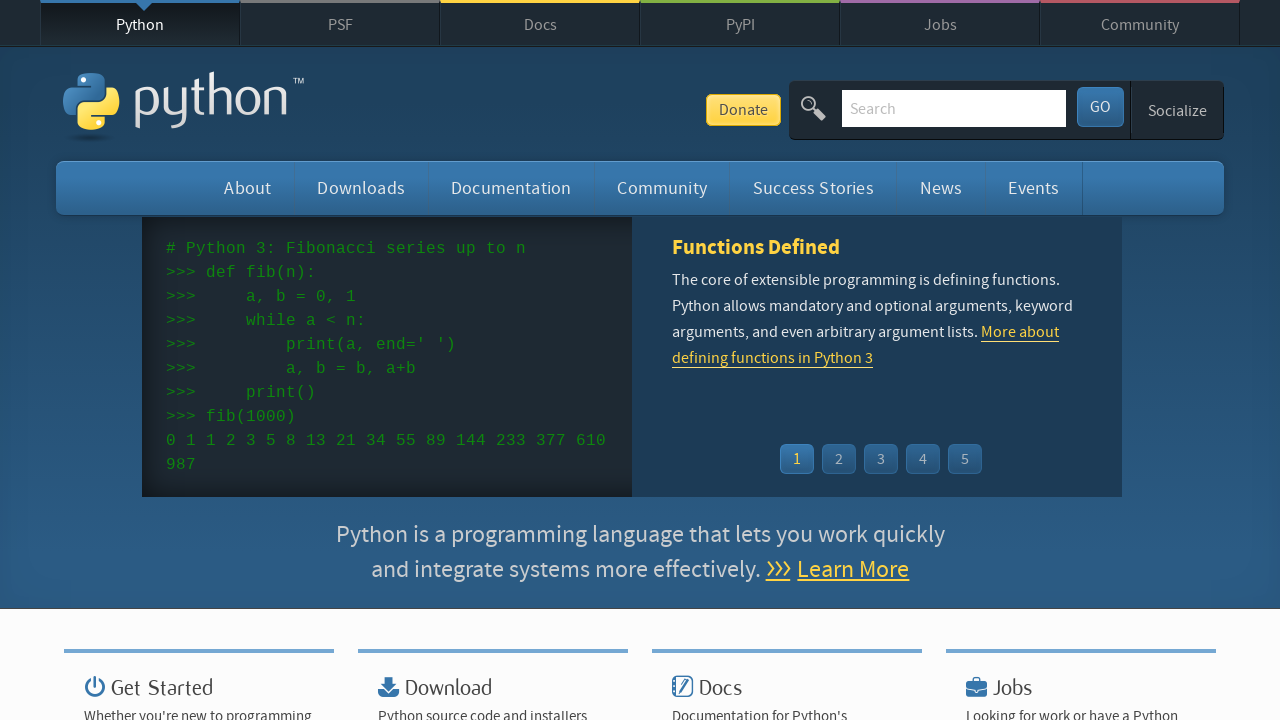